Tests hover functionality by hovering over an avatar image and verifying that the hidden caption/user information becomes visible

Starting URL: http://the-internet.herokuapp.com/hovers

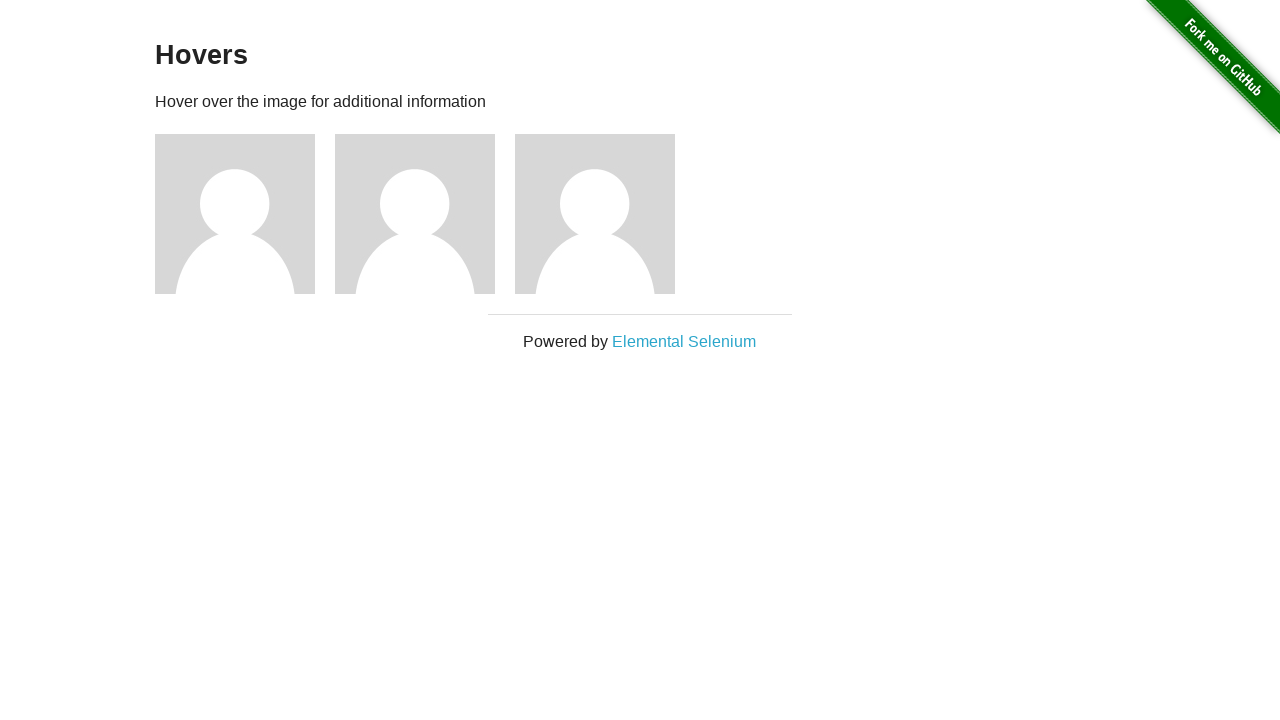

Located the first avatar figure element
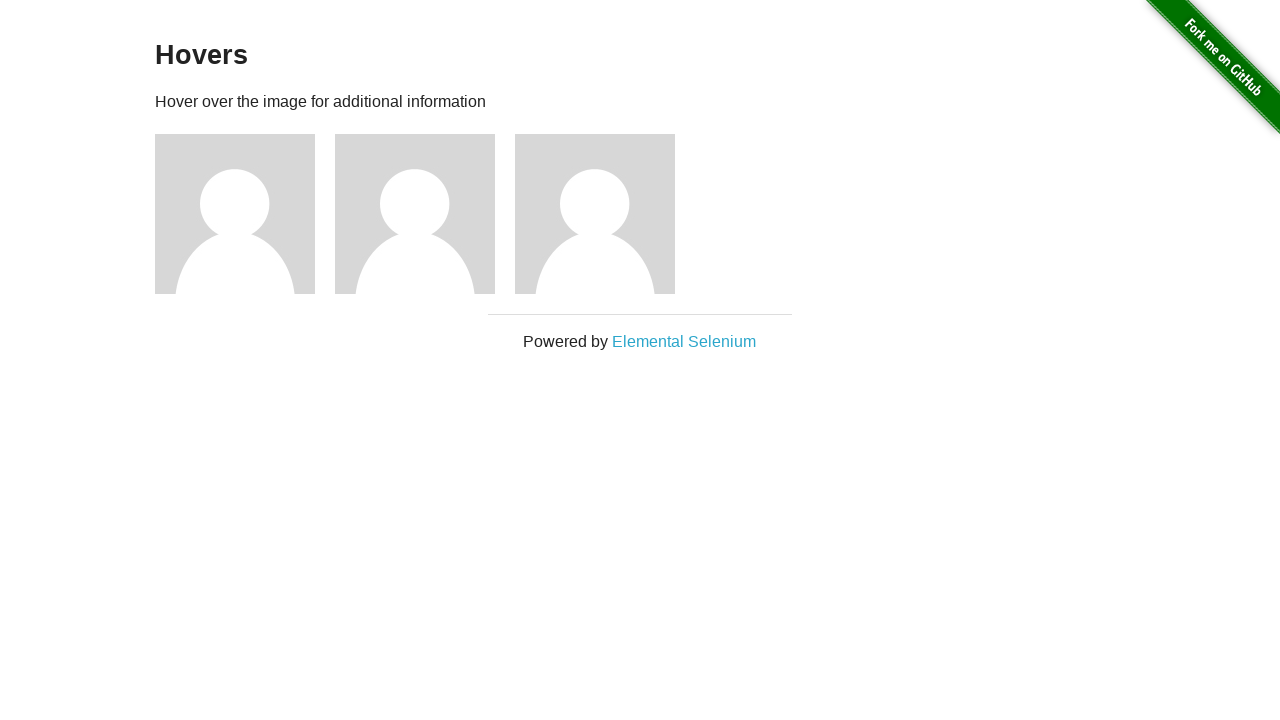

Hovered over the avatar image at (245, 214) on .figure >> nth=0
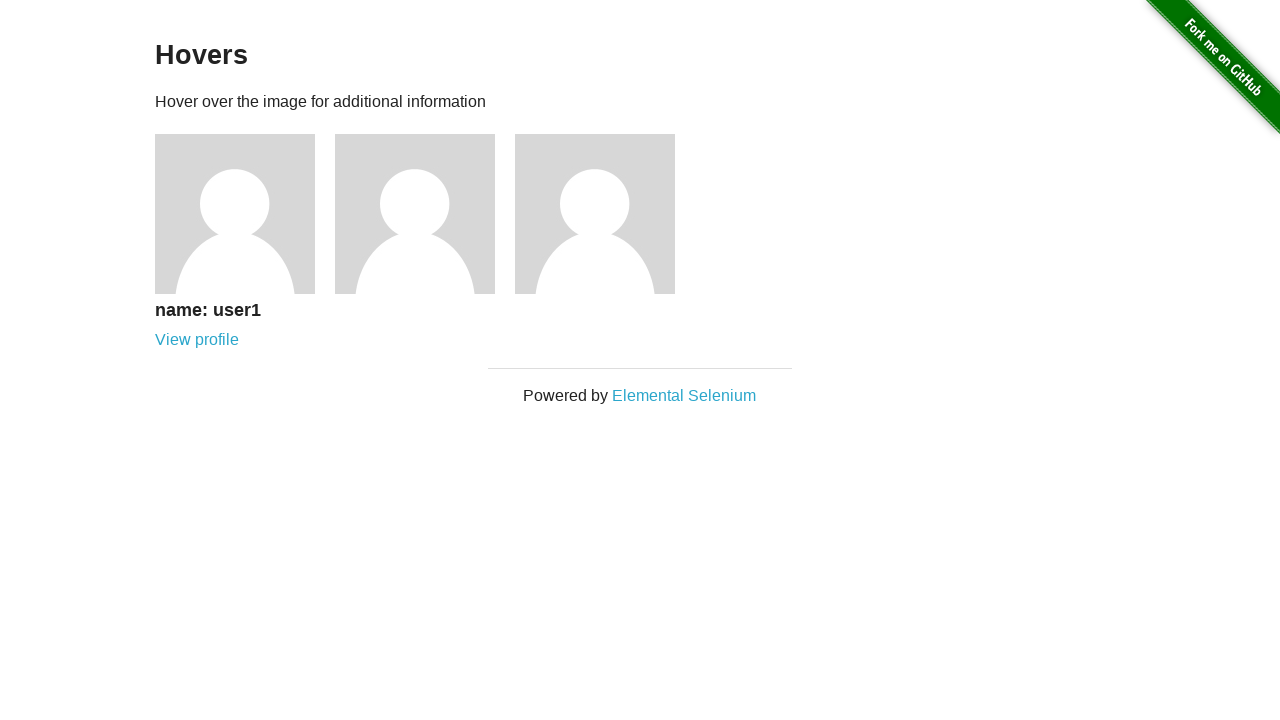

Waited for figcaption to appear
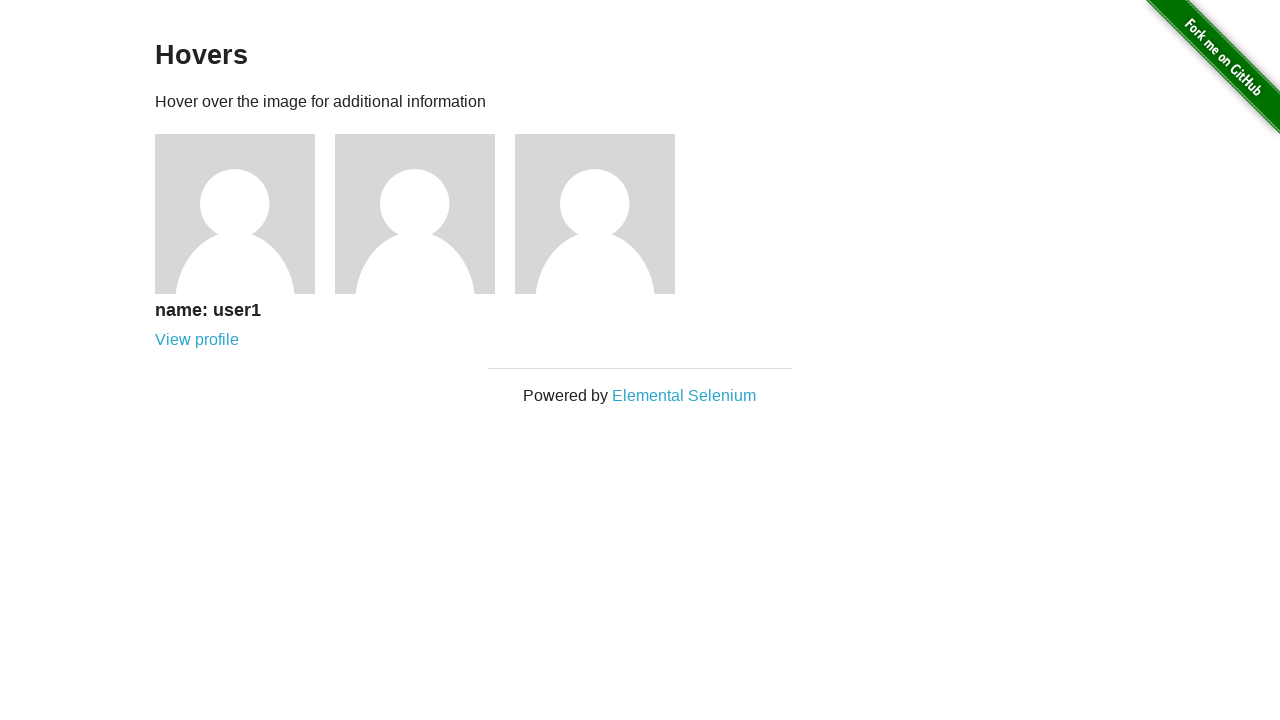

Located the figcaption element
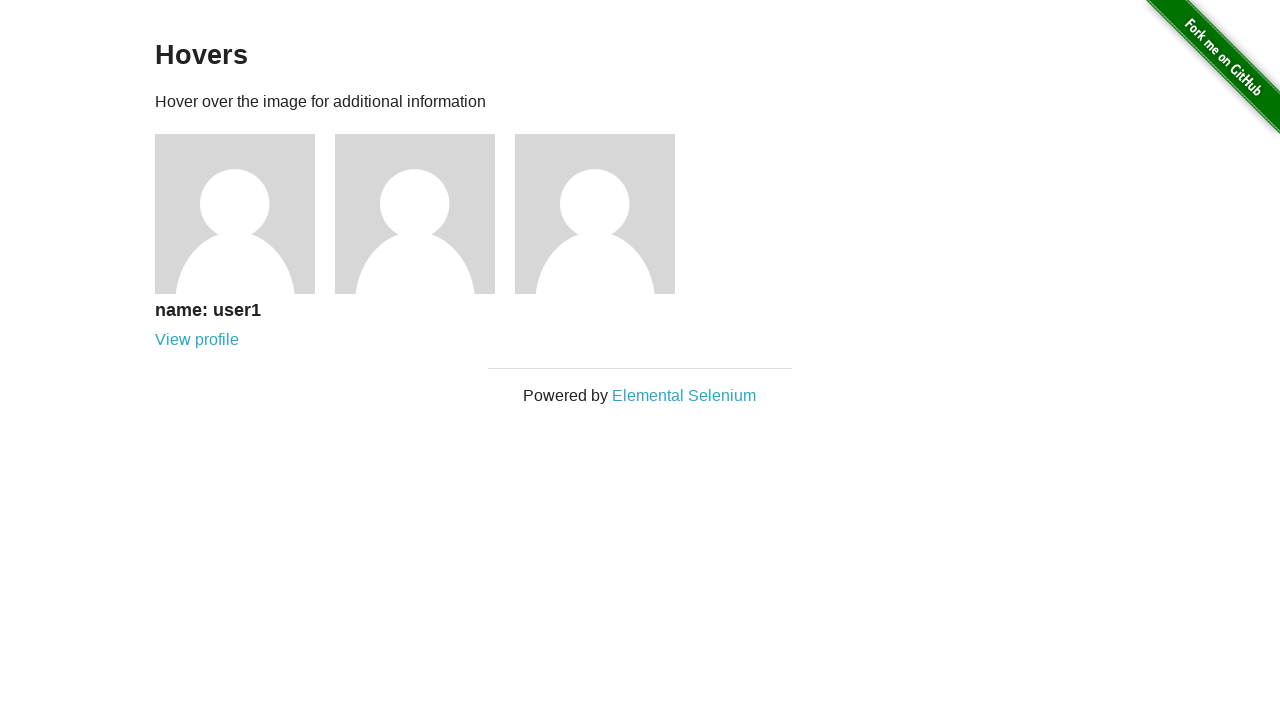

Verified that caption is visible after hover
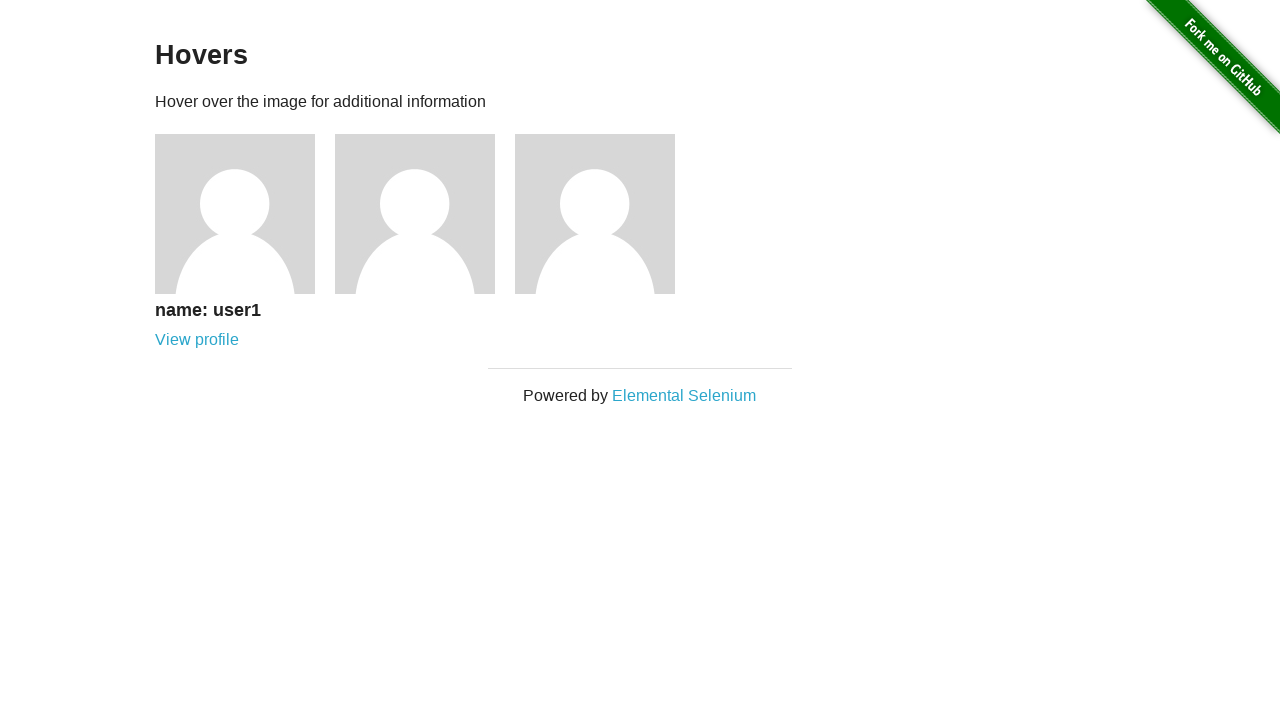

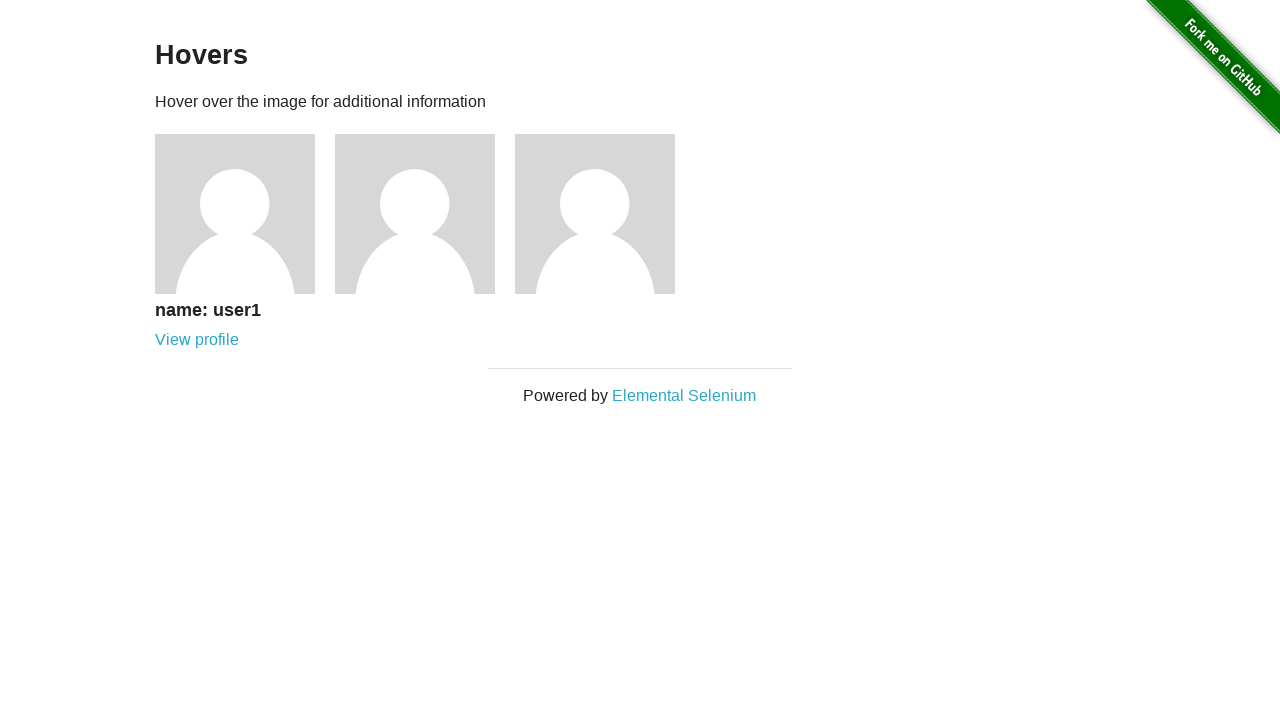